Tests AJAX content loading by clicking a button and waiting for dynamically loaded content to appear

Starting URL: https://testautomationpractice.blogspot.com/p/gui-elements-ajax-hidden.html

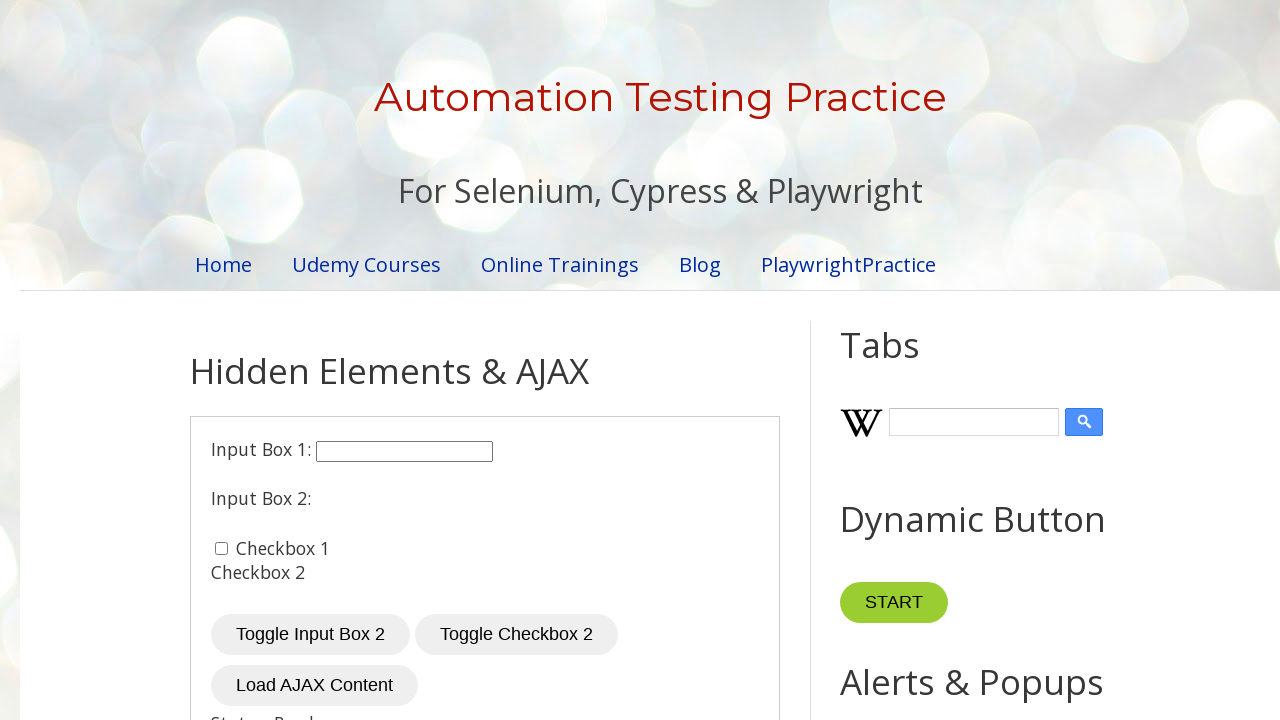

Clicked button to trigger AJAX content loading at (314, 686) on #loadContent
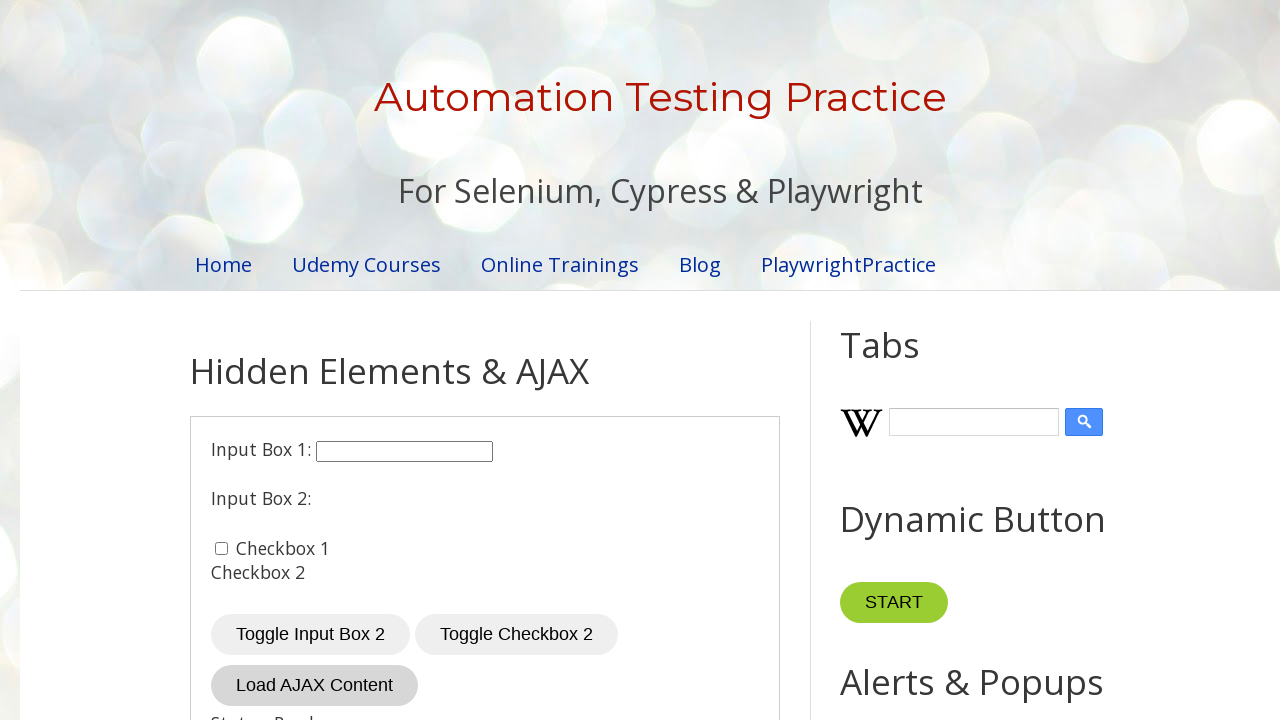

Dynamically loaded AJAX content appeared
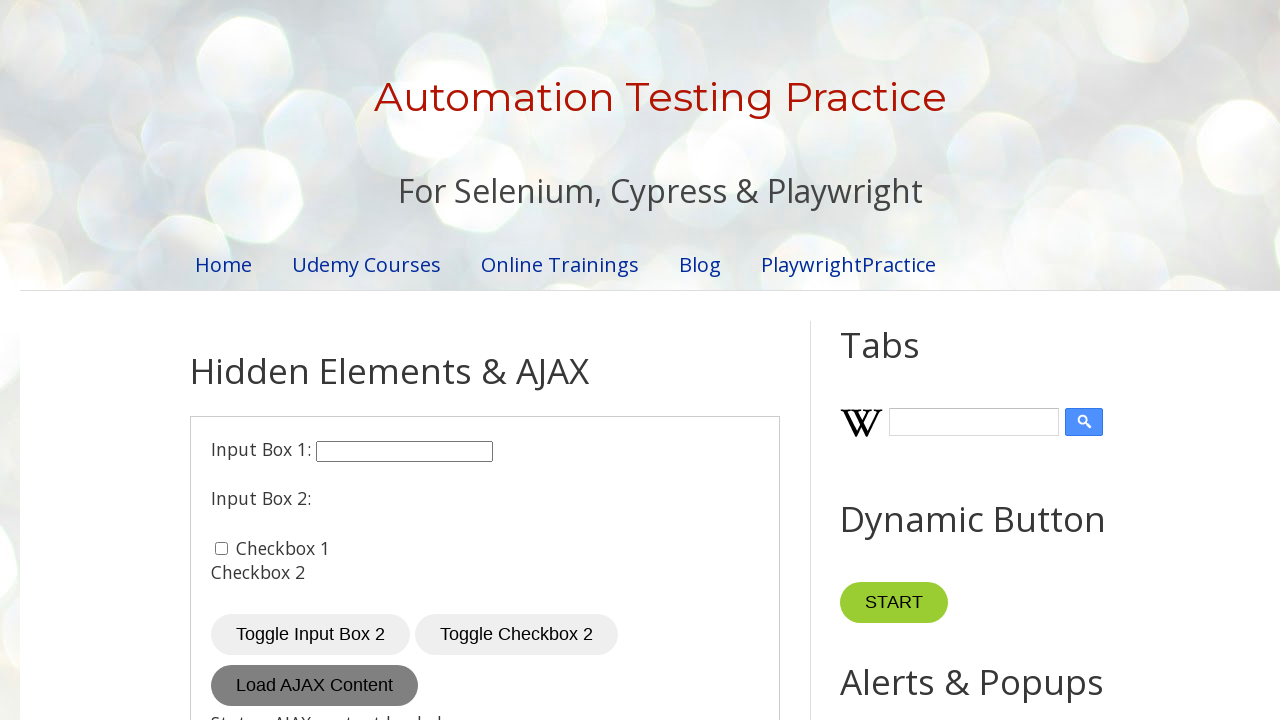

Retrieved AJAX content text: AJAX Content Loaded
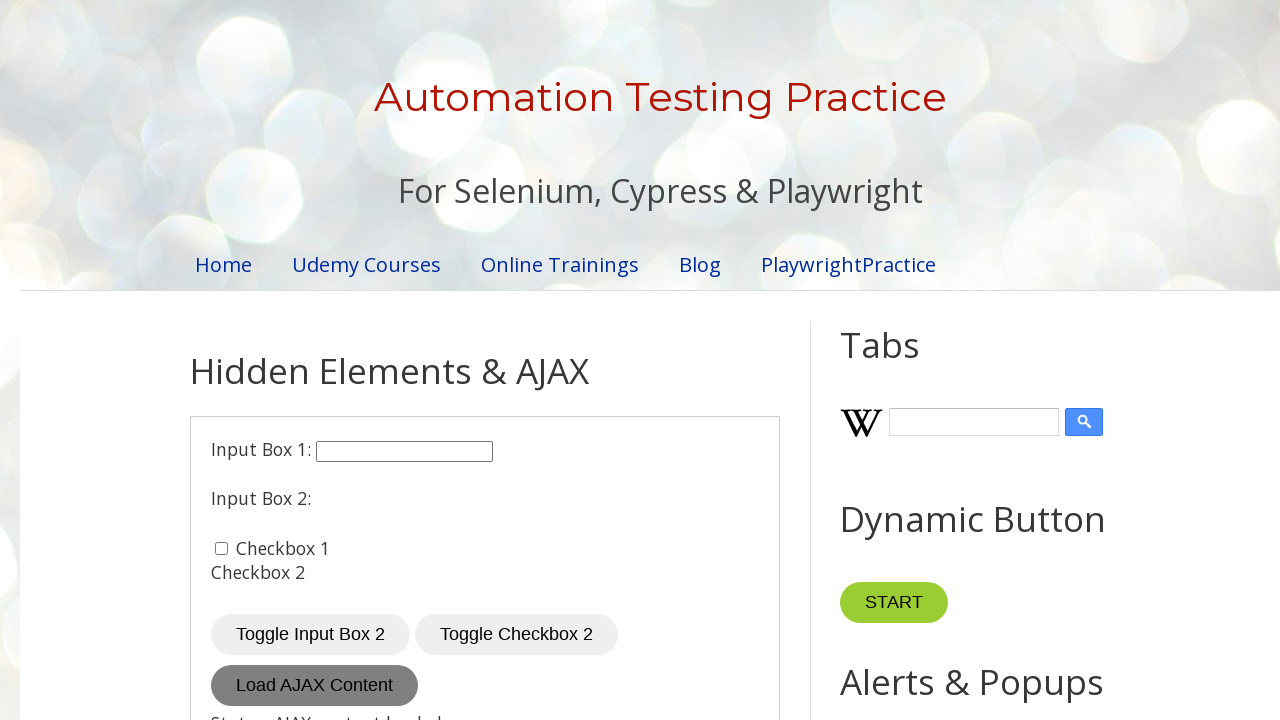

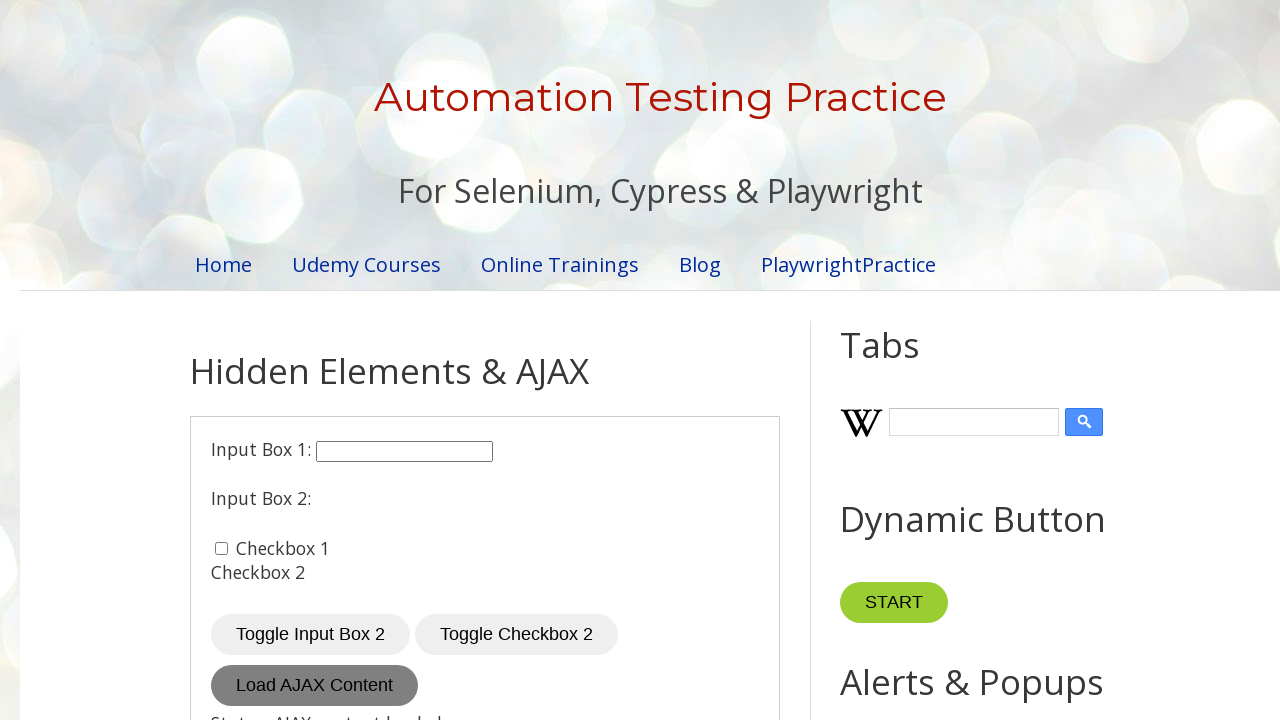